Opens the Rahul Shetty Academy website and verifies the page loads by checking the current URL

Starting URL: https://rahulshettyacademy.com

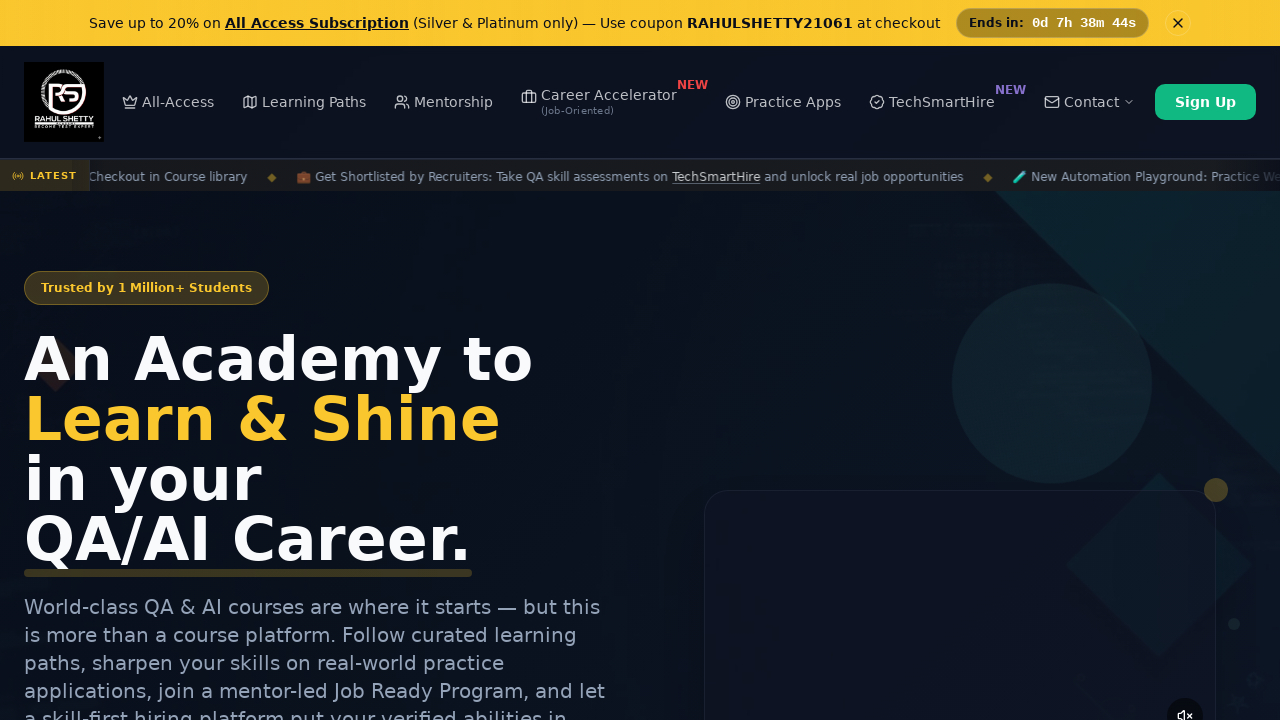

Page fully loaded - DOM content ready
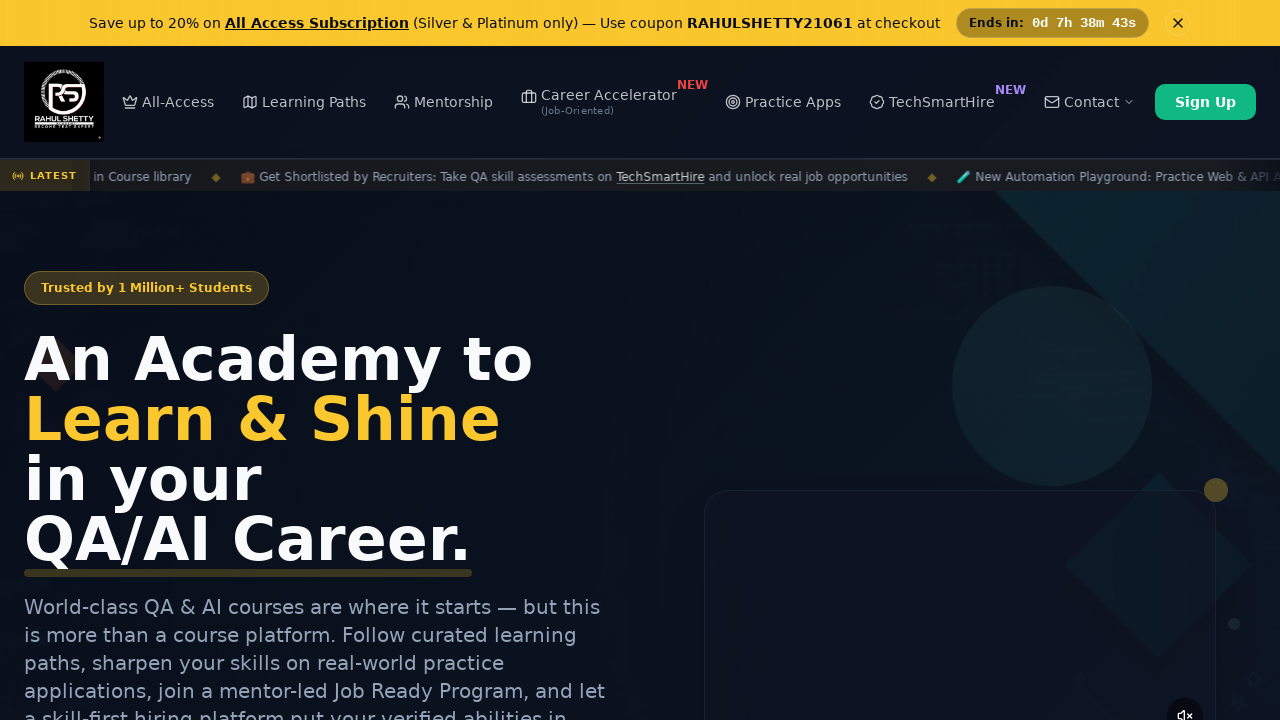

Verified current URL: https://rahulshettyacademy.com/
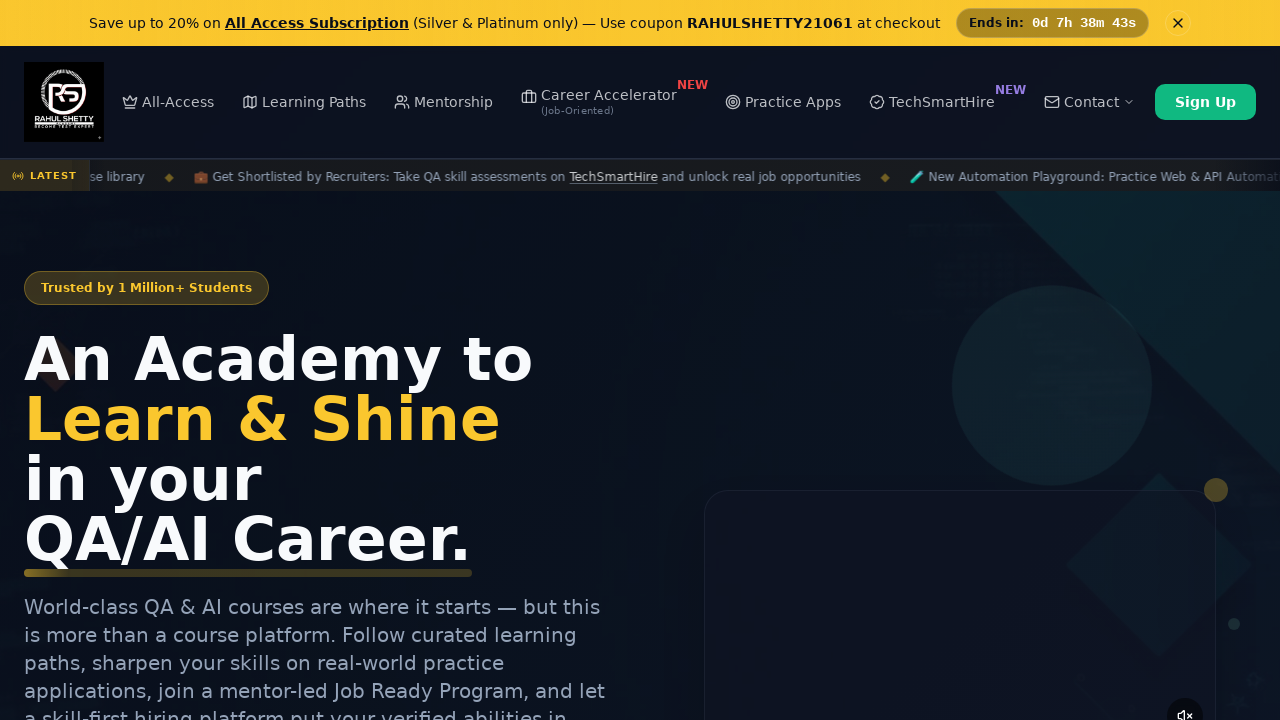

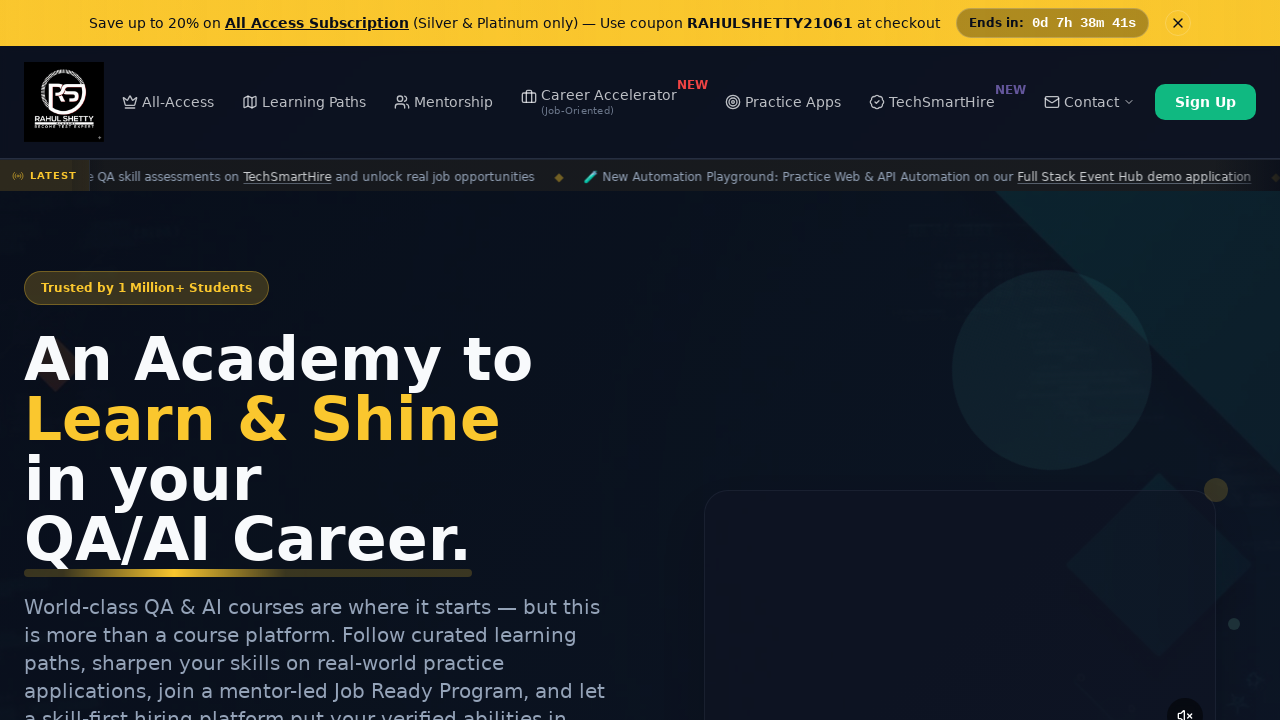